Tests dynamic controls functionality by clicking Enable button, verifying the input becomes enabled with success message, then clicking Disable button and verifying the input becomes disabled with appropriate message.

Starting URL: http://the-internet.herokuapp.com/dynamic_controls

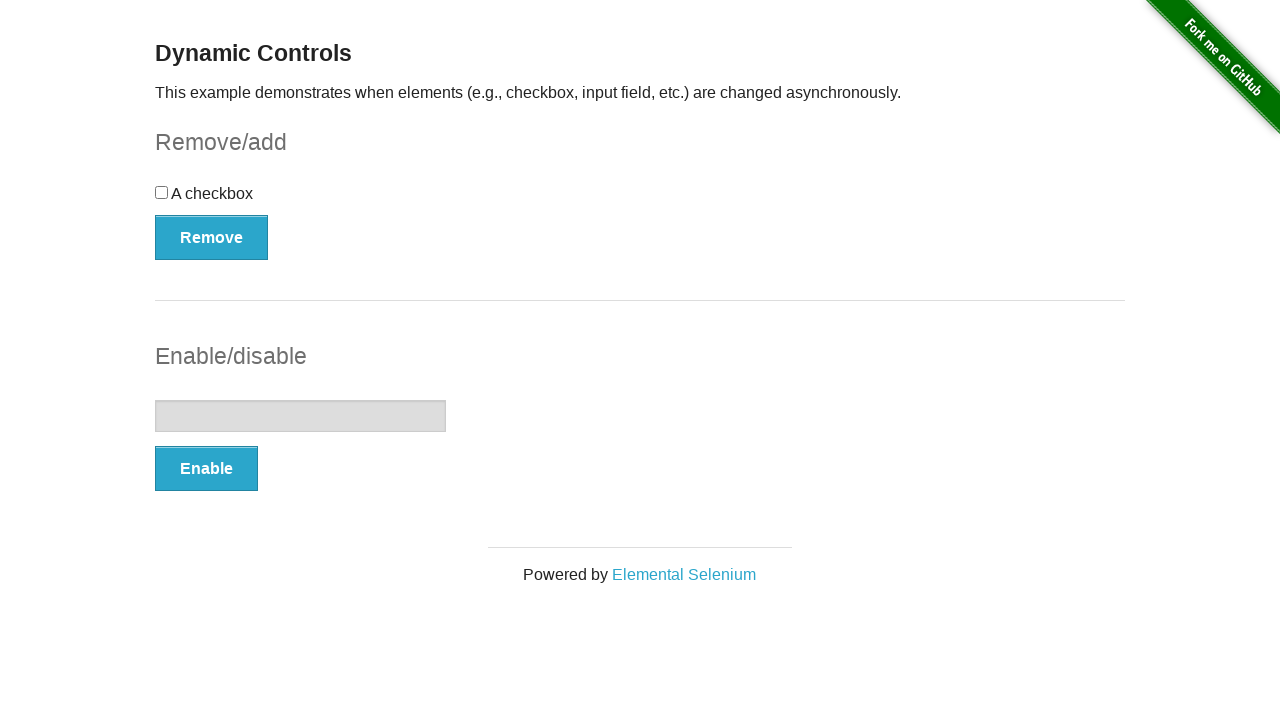

Clicked Enable button to enable the input field at (206, 469) on xpath=//*[@onclick='swapInput()']
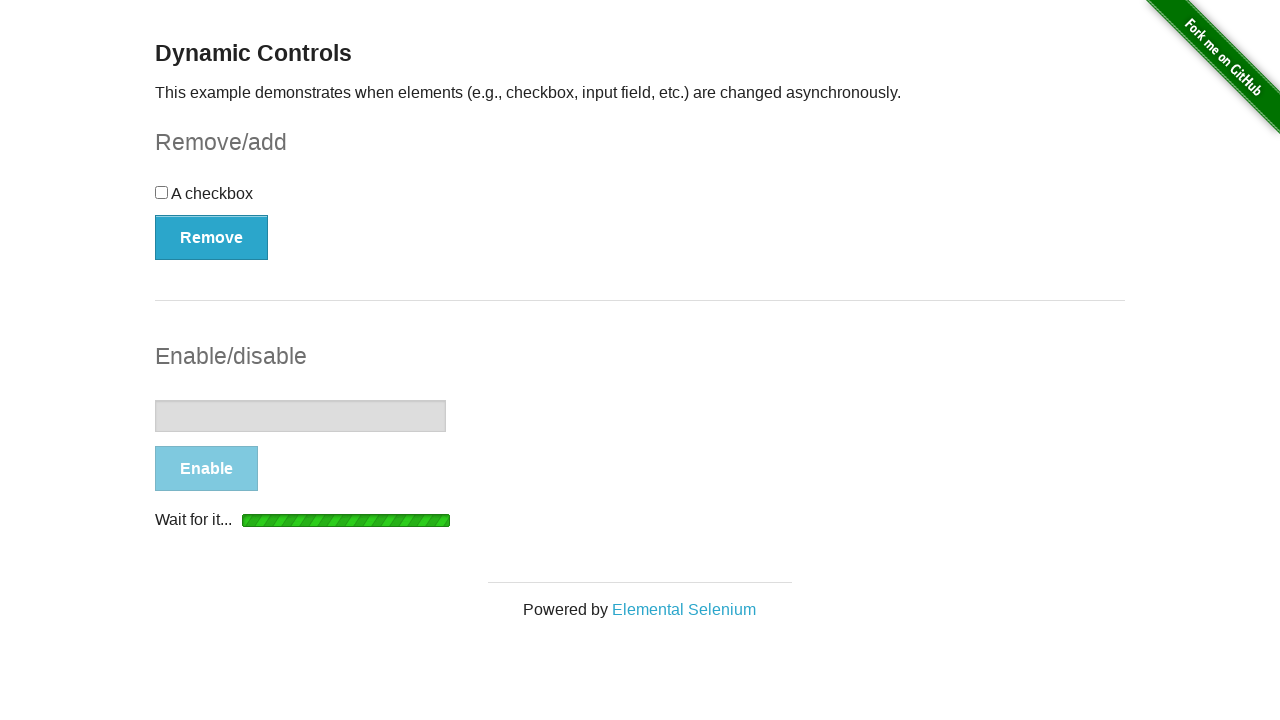

Waited for success message 'It's enabled!' to appear
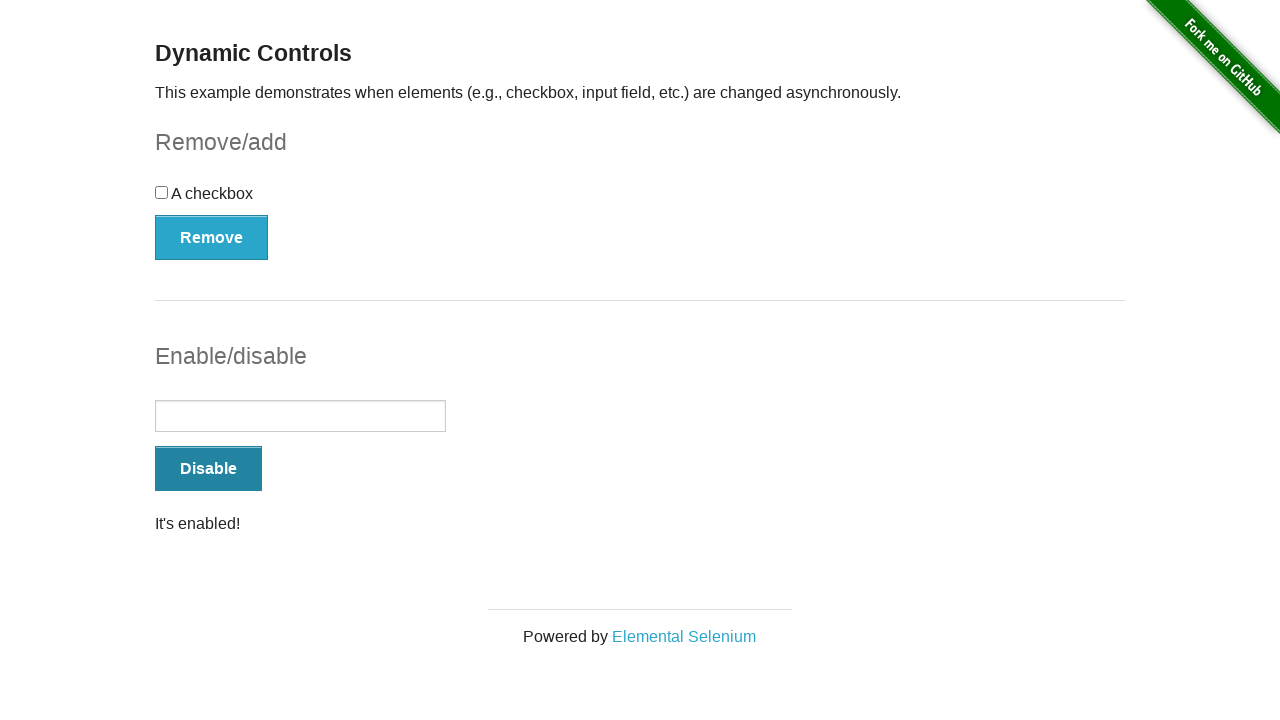

Input field became visible
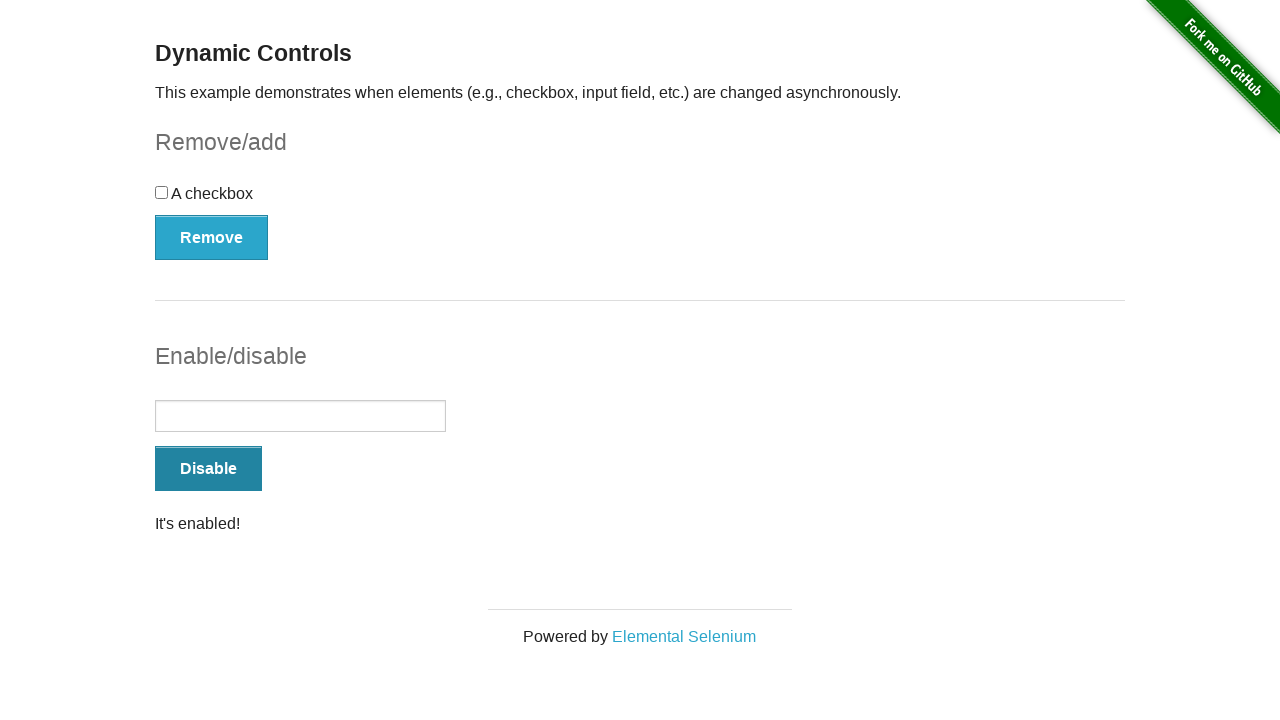

Verified that input field is enabled
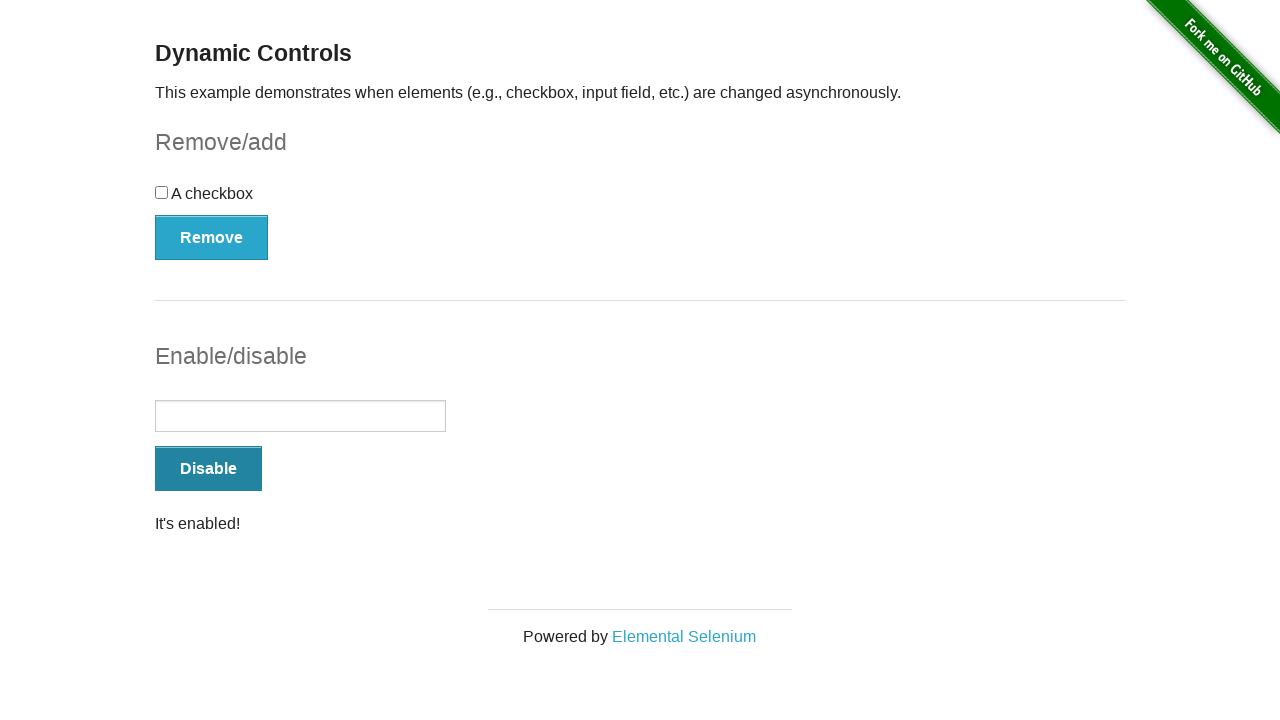

Verified success message is visible
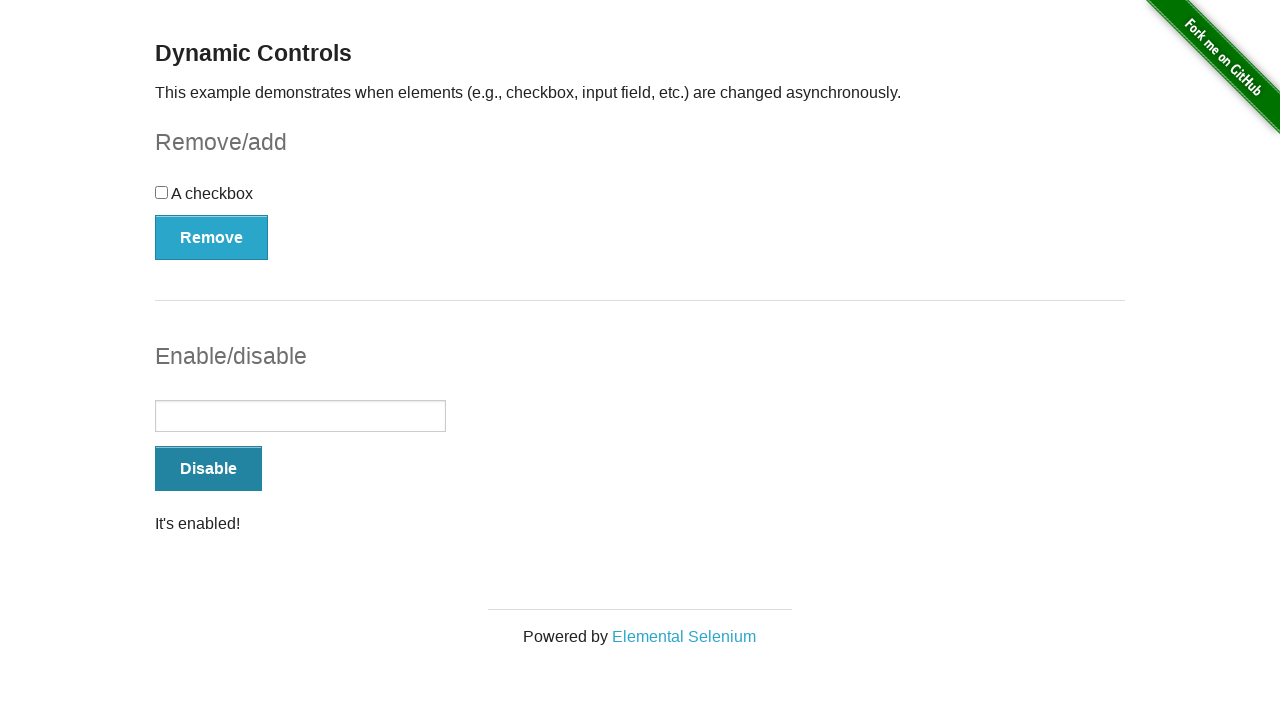

Verified success message contains 'It's enabled!'
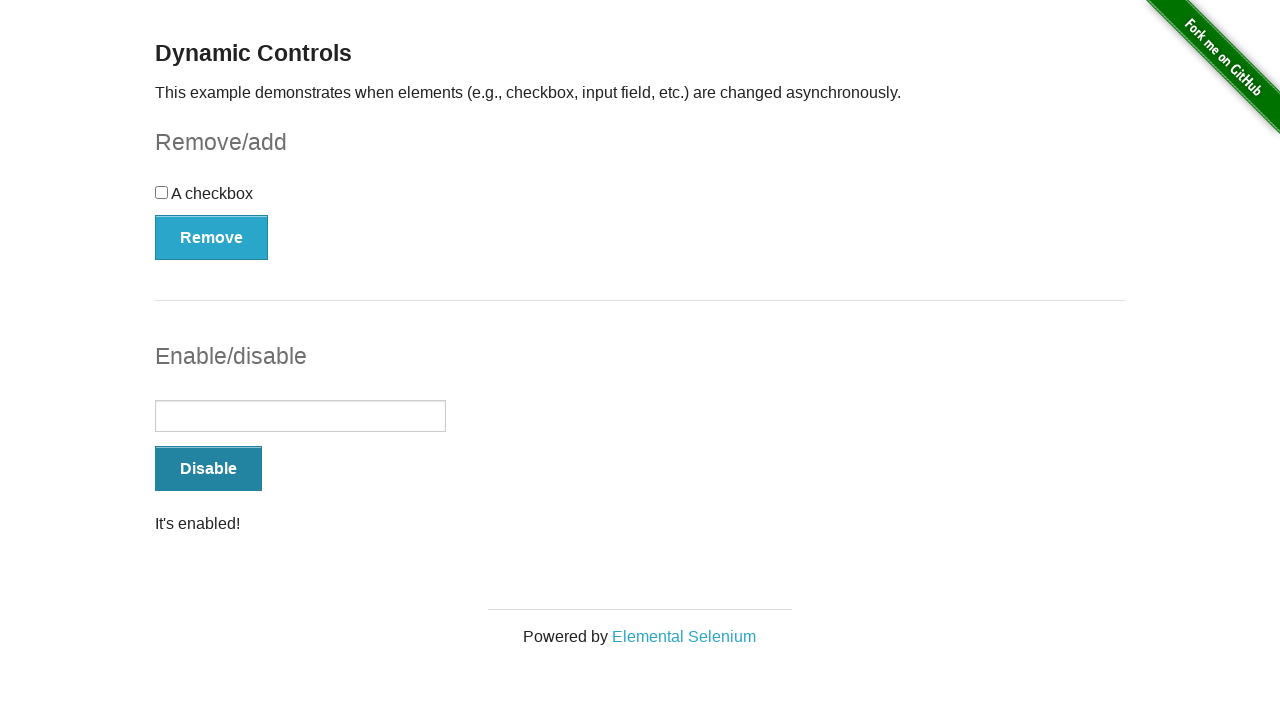

Clicked Disable button to disable the input field at (208, 469) on xpath=//*[@onclick='swapInput()']
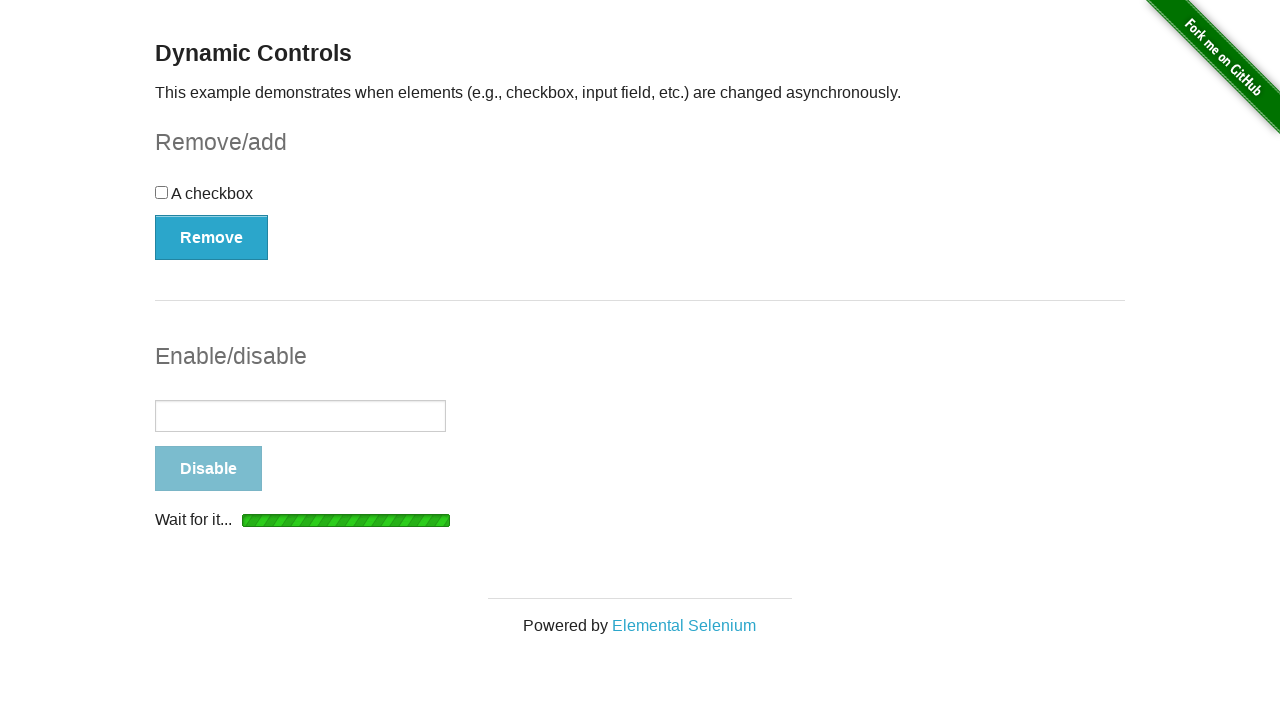

Waited for success message 'It's disabled!' to appear
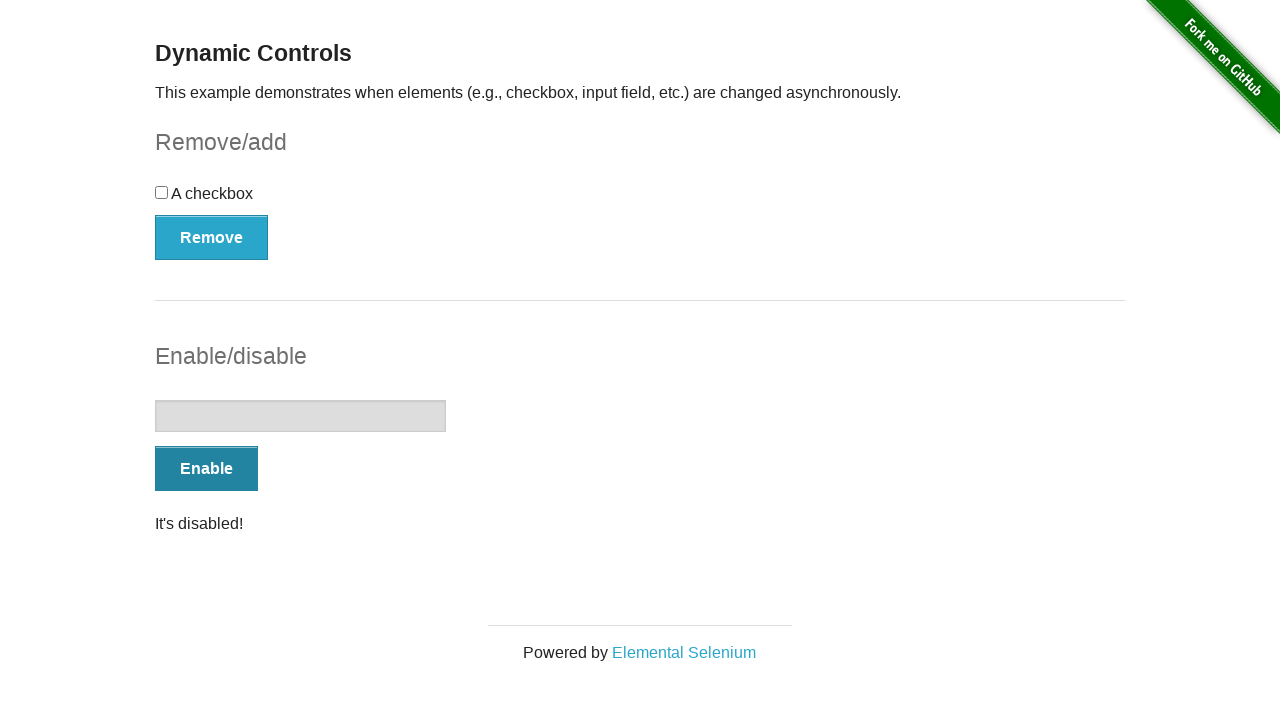

Verified that input field is disabled
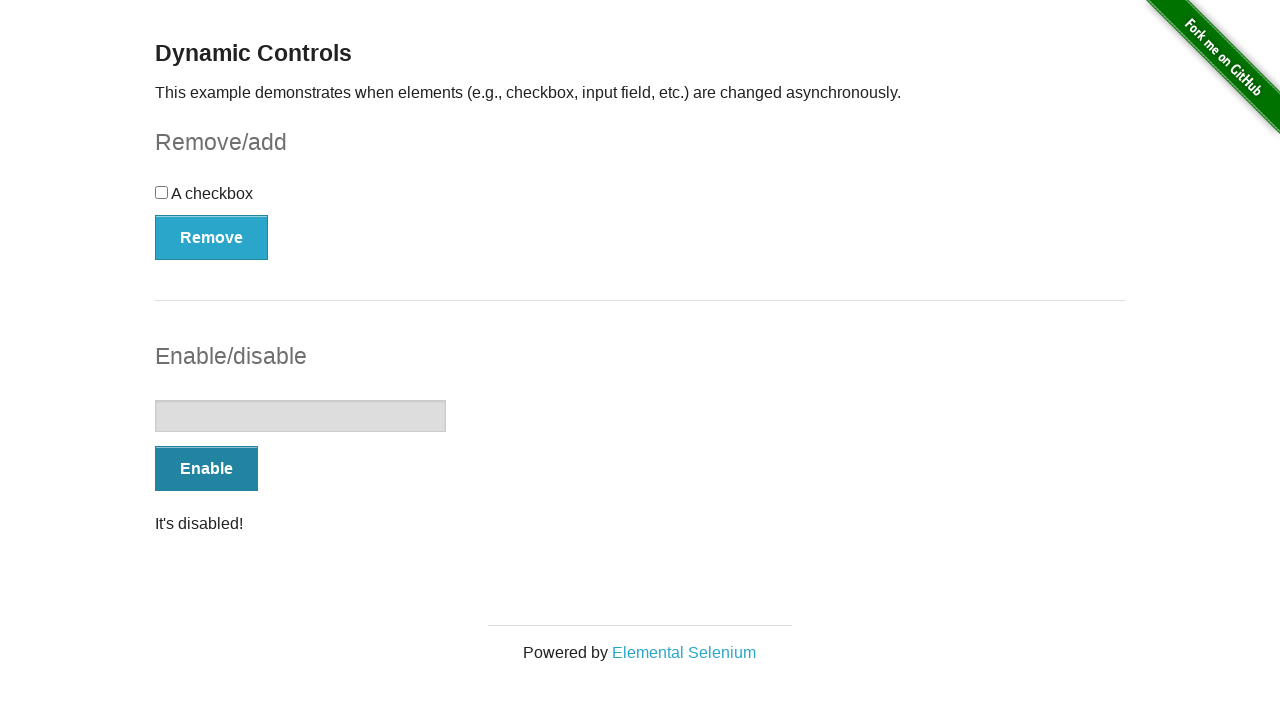

Verified disabled message is visible
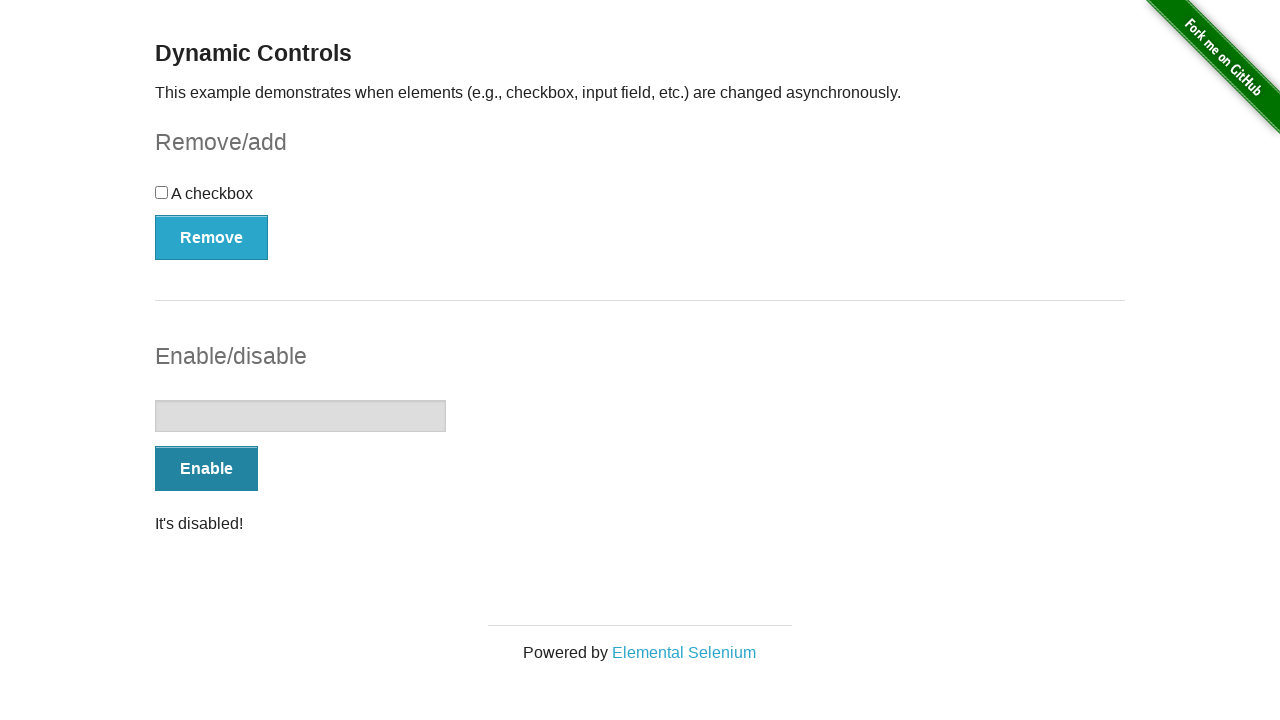

Verified disabled message contains 'It's disabled!'
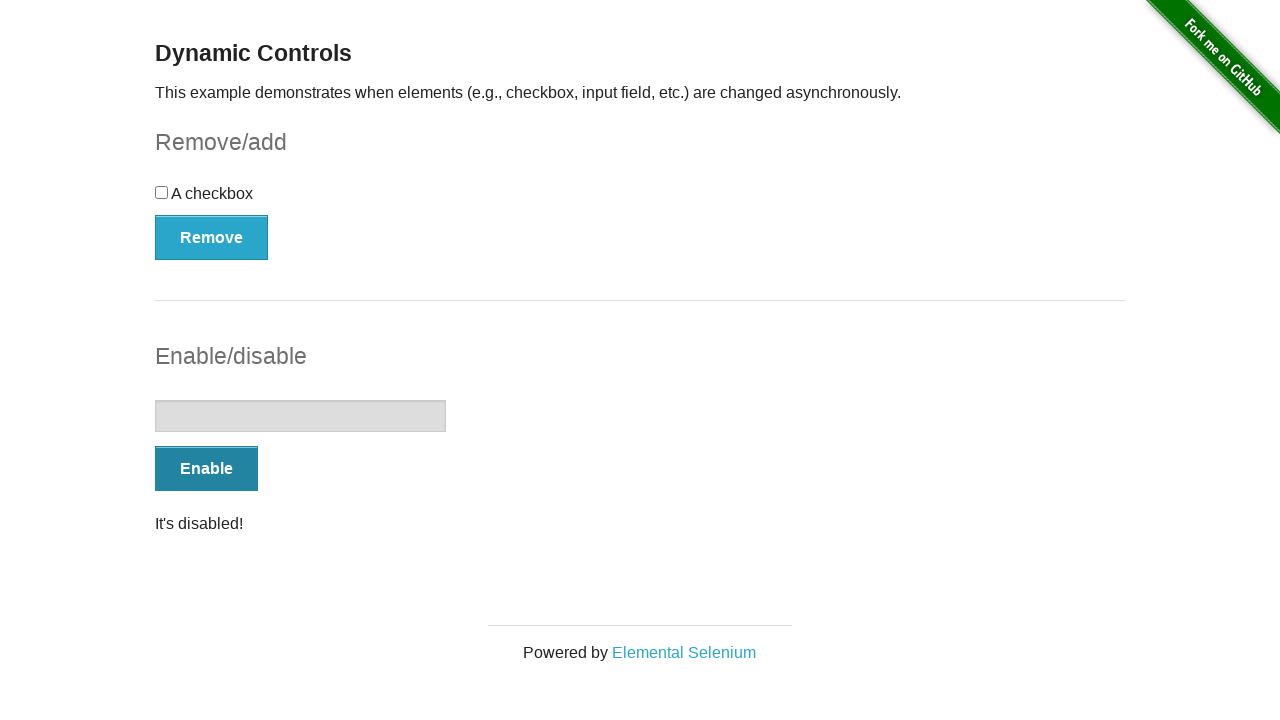

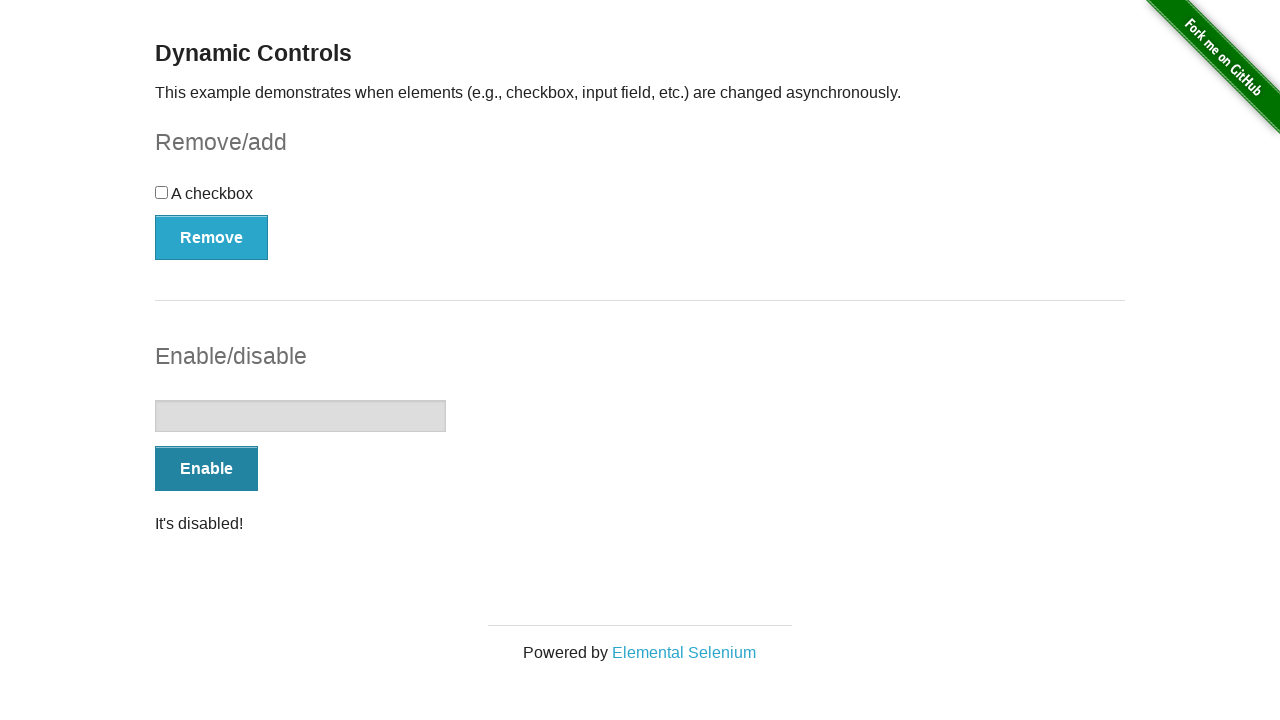